Tests a registration form by filling in first name, last name, and email fields, then submitting and verifying the success message

Starting URL: http://suninjuly.github.io/registration1.html

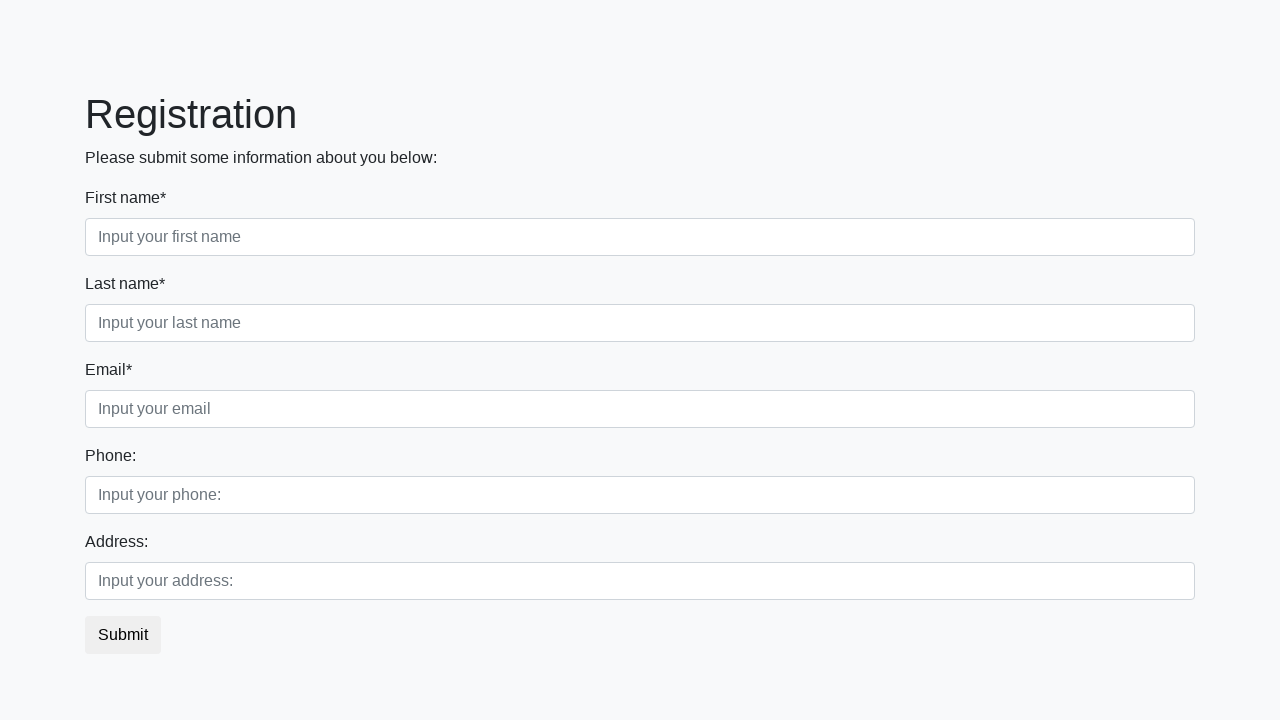

Filled first name field with 'Marcus' on .first_block>.first_class>.first
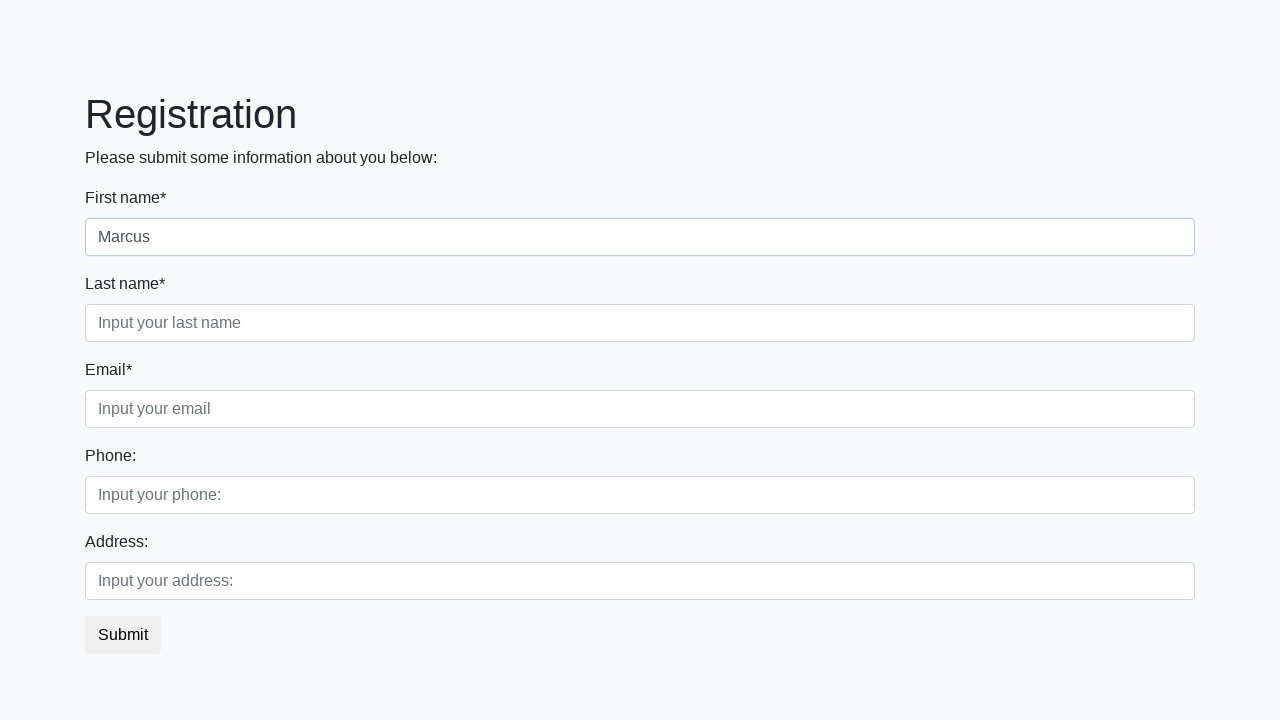

Filled last name field with 'Johnson' on .first_block>.second_class>.second
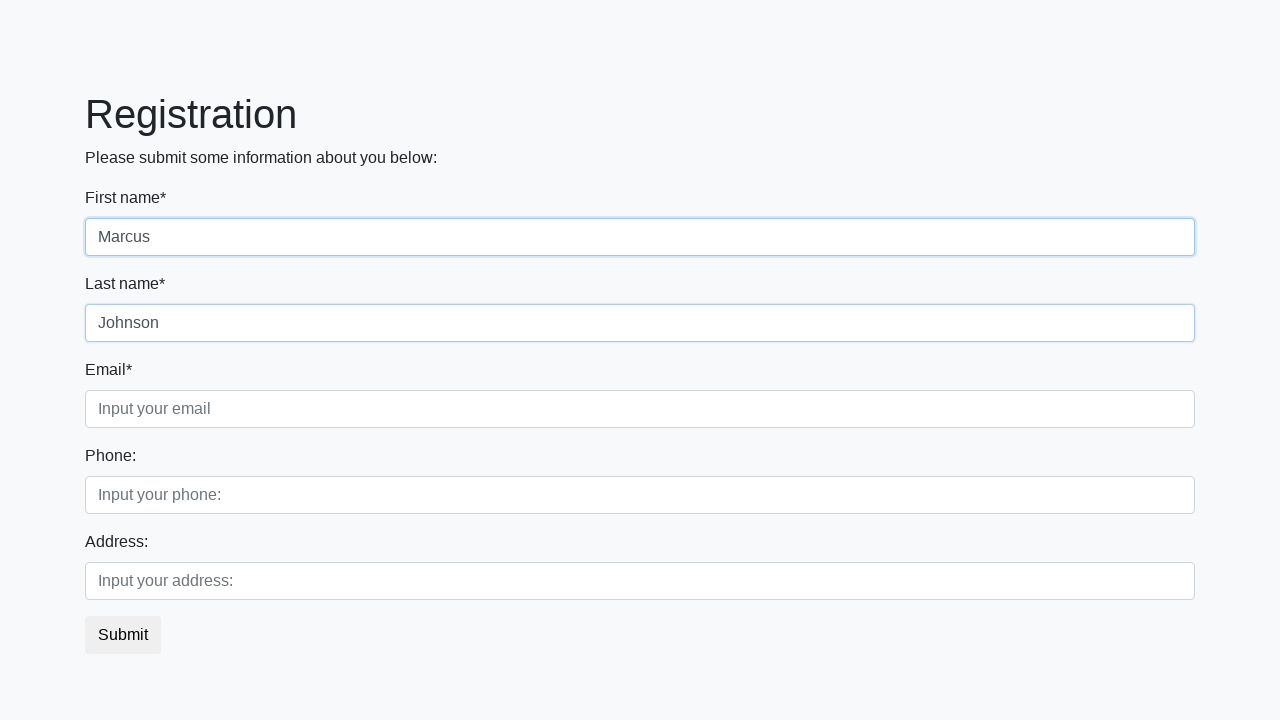

Filled email field with 'marcus.johnson@example.com' on .first_block>.third_class>.third
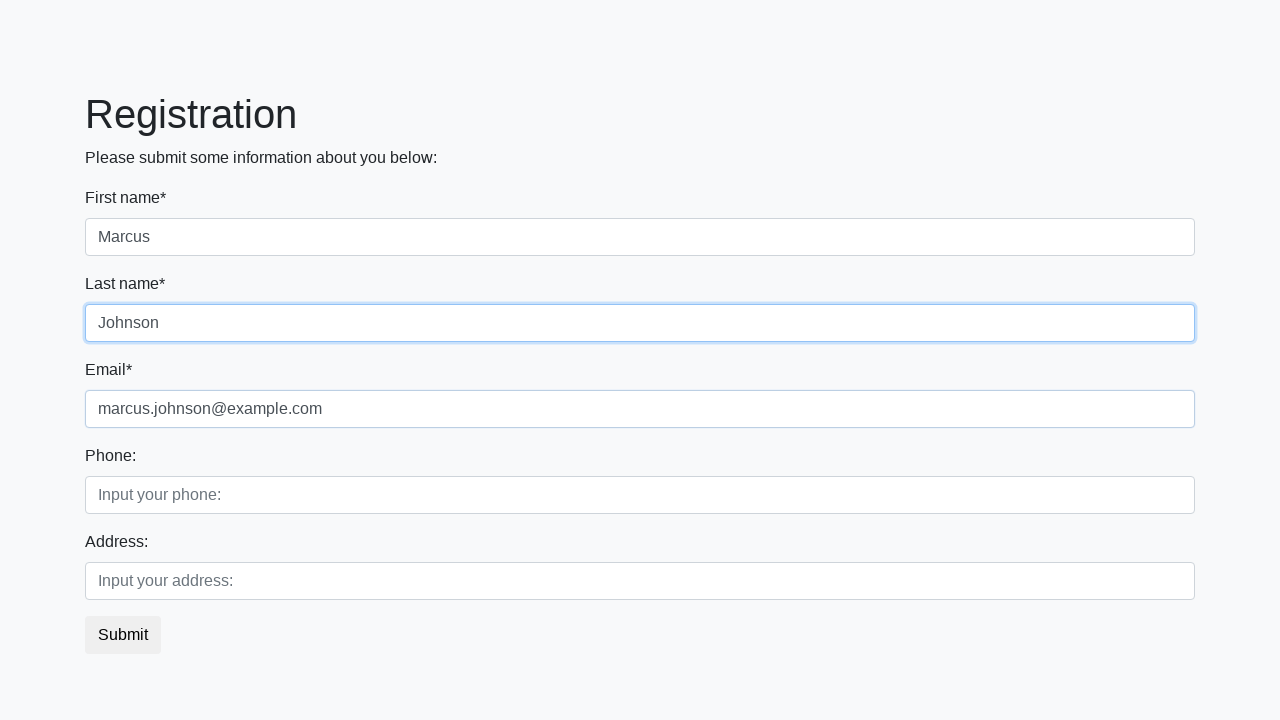

Clicked submit button to register at (123, 635) on button.btn
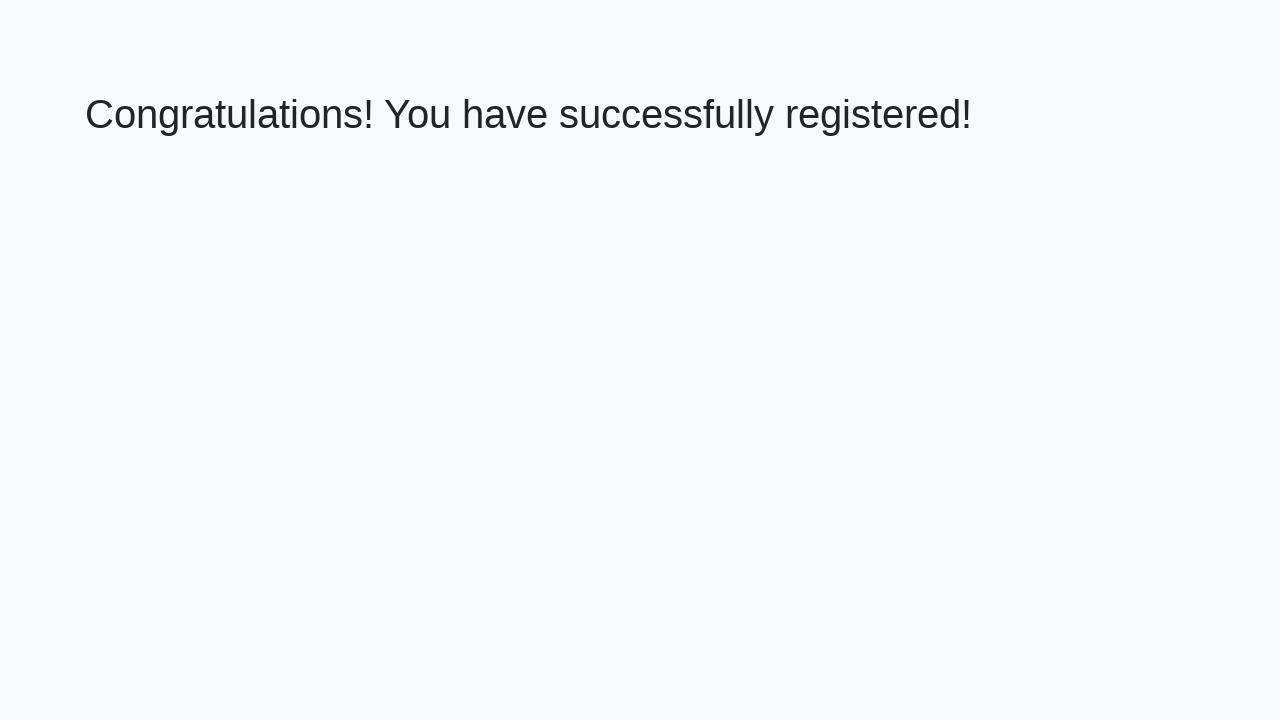

Success message heading loaded
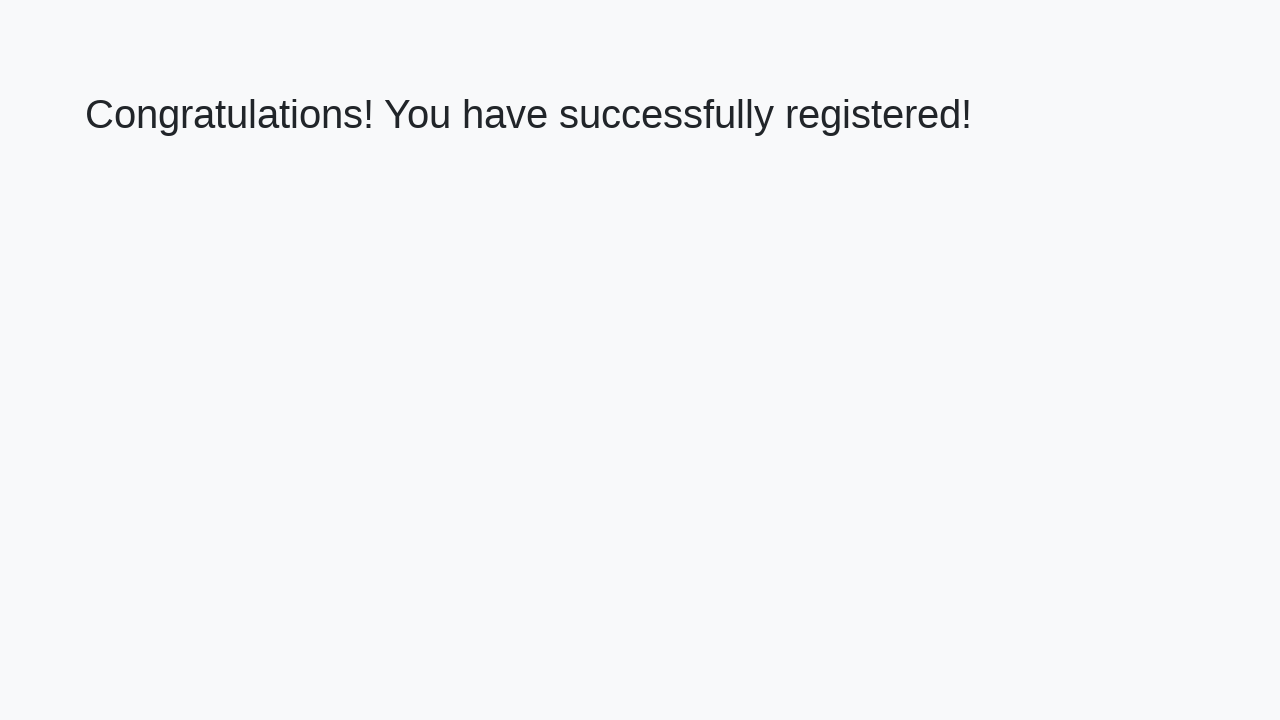

Retrieved success message text: 'Congratulations! You have successfully registered!'
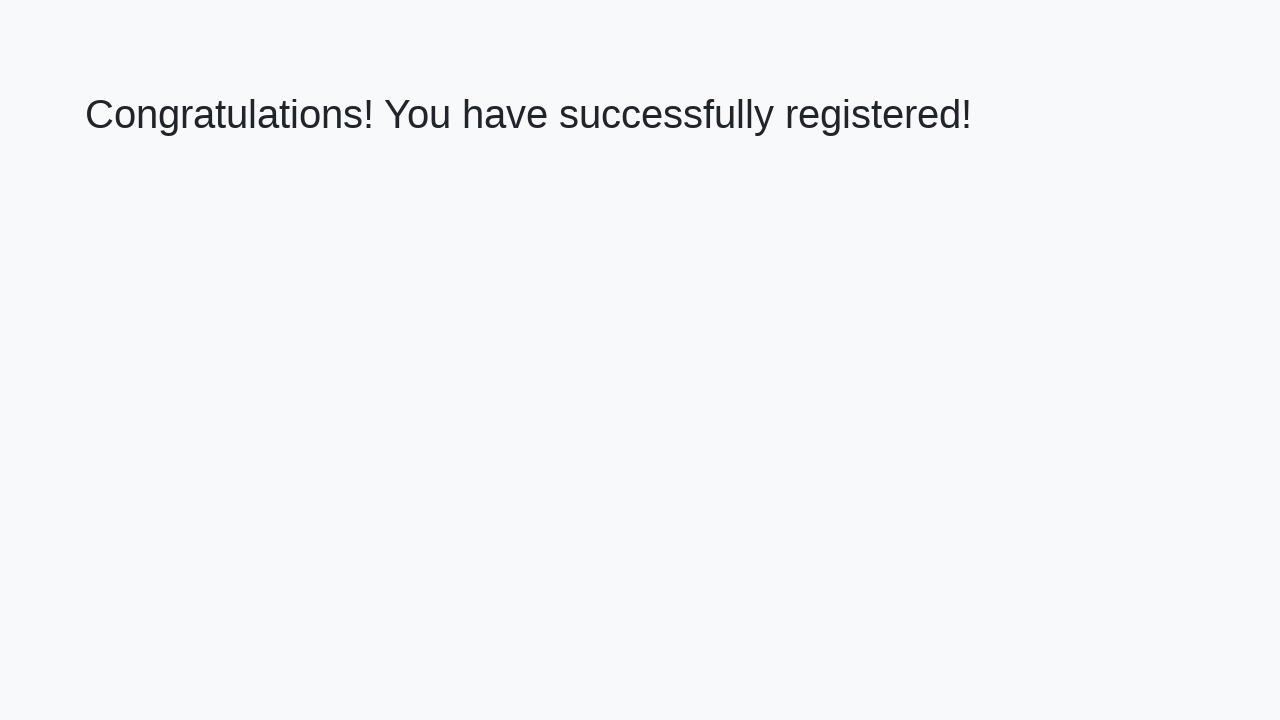

Verified success message matches expected text
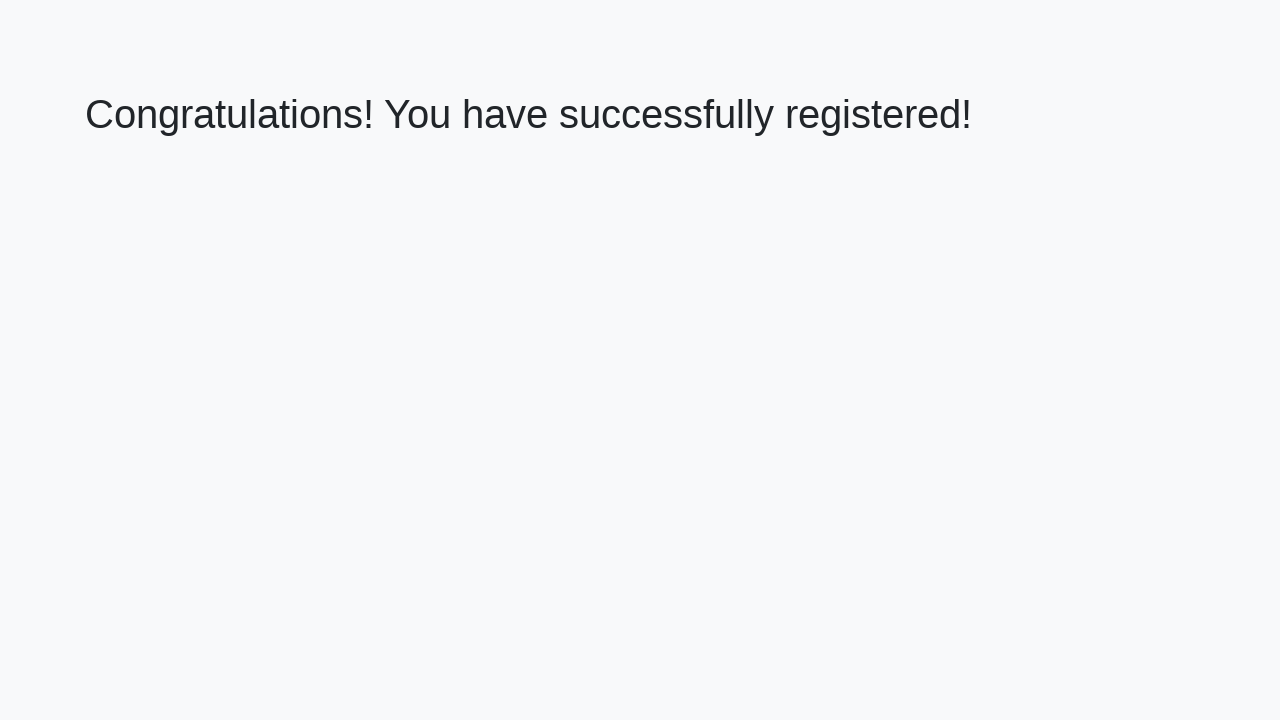

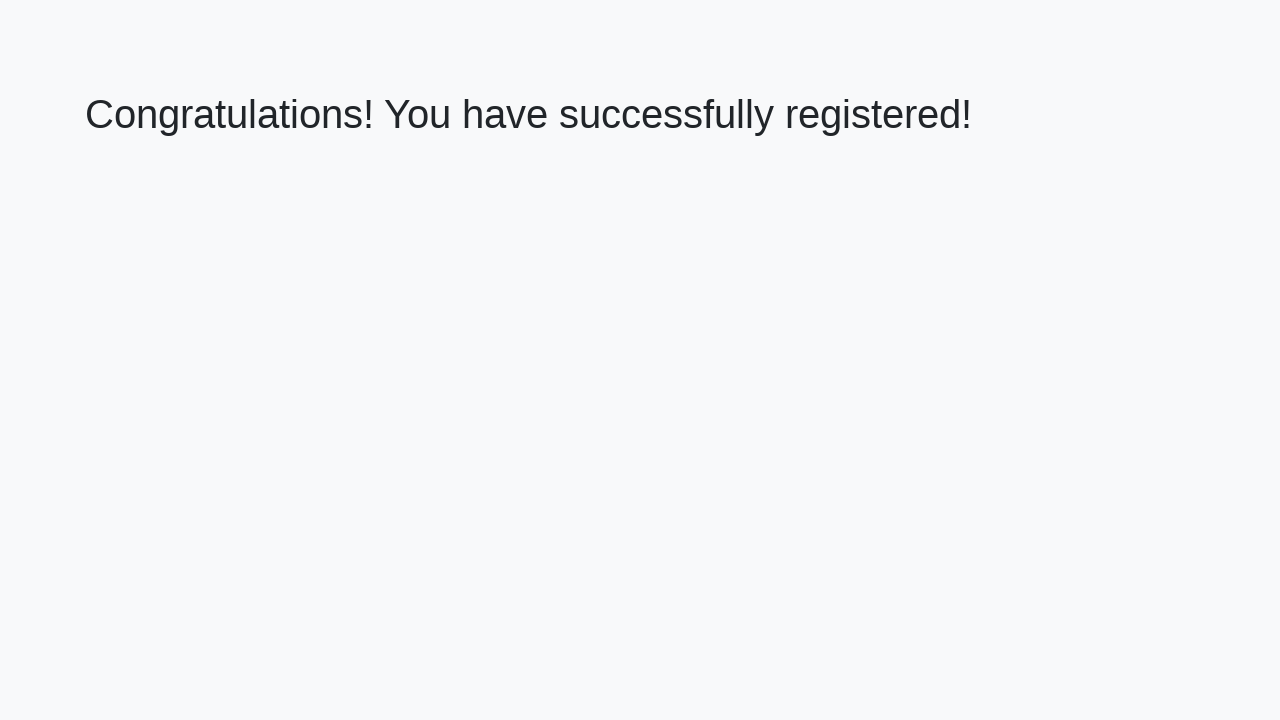